Tests alert handling functionality by navigating to the alert with textbox section, triggering a prompt alert, entering text, and accepting it

Starting URL: https://demo.automationtesting.in/Alerts.html

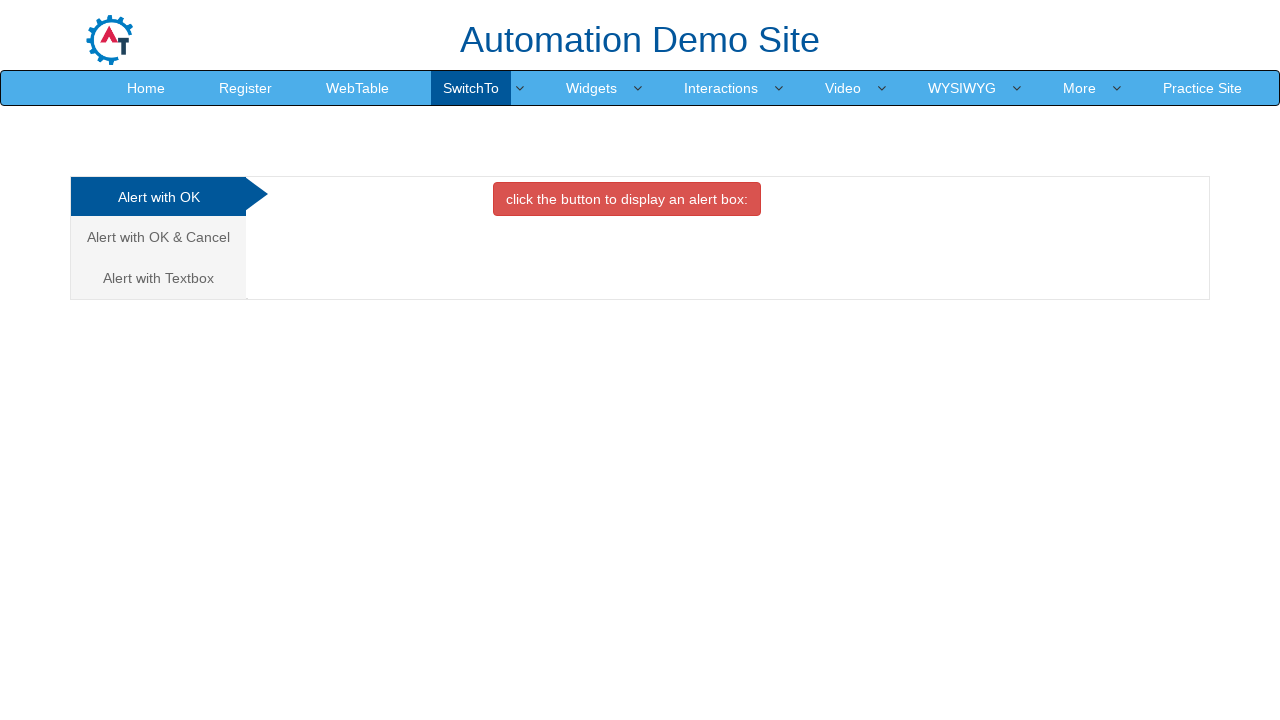

Navigated to Alerts demo page
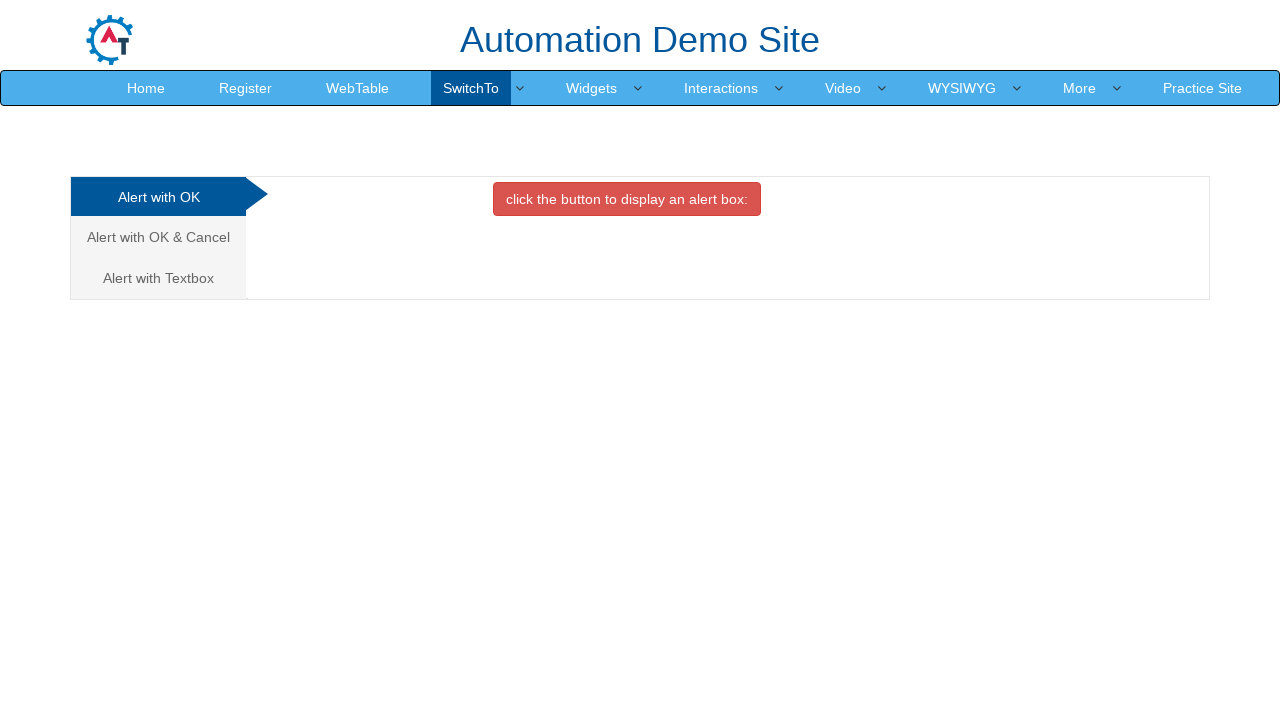

Clicked on 'Alert with Textbox' tab at (158, 278) on text='Alert with Textbox'
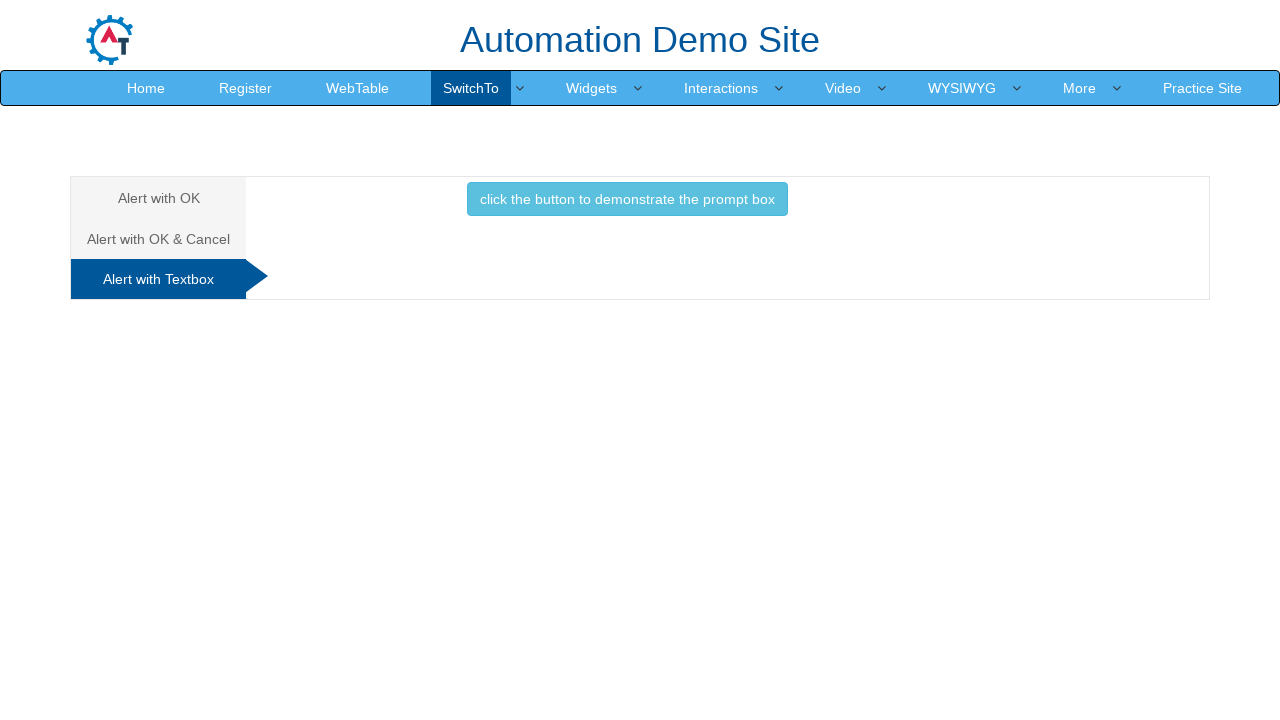

Clicked button to demonstrate prompt box at (627, 199) on text='click the button to demonstrate the prompt box'
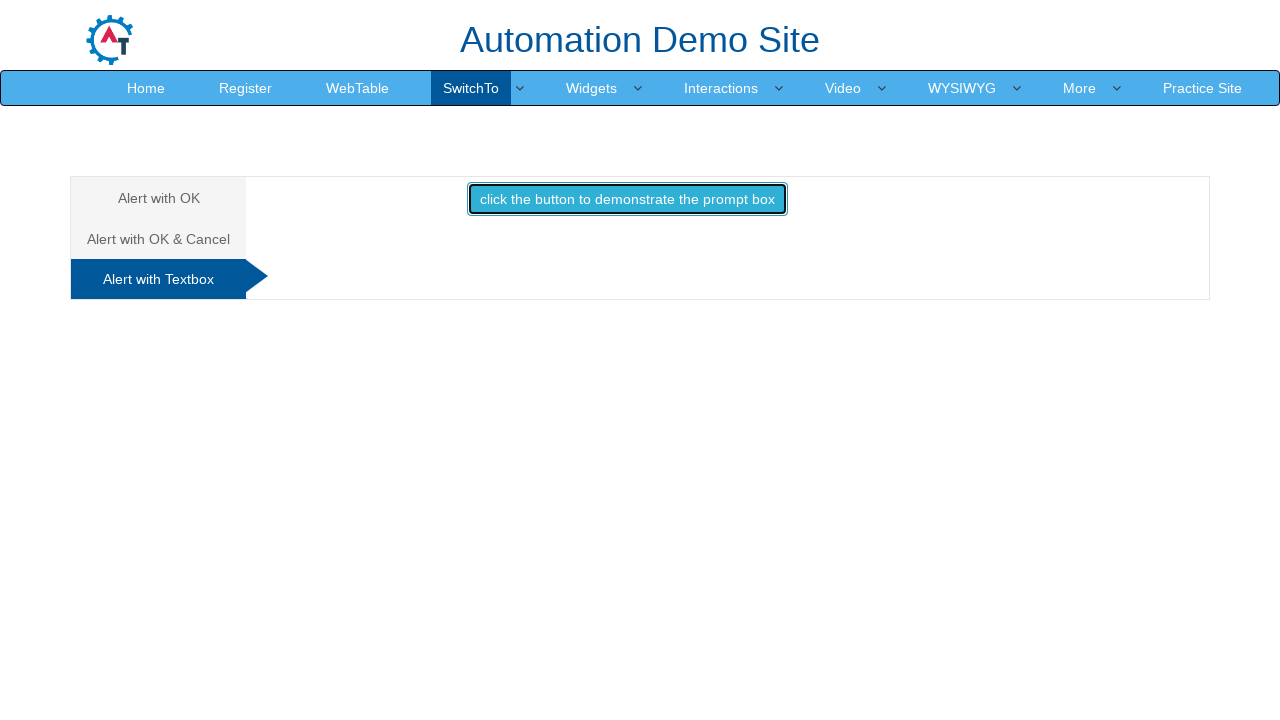

Set up dialog handler to accept prompt with 'I agree with T&C'
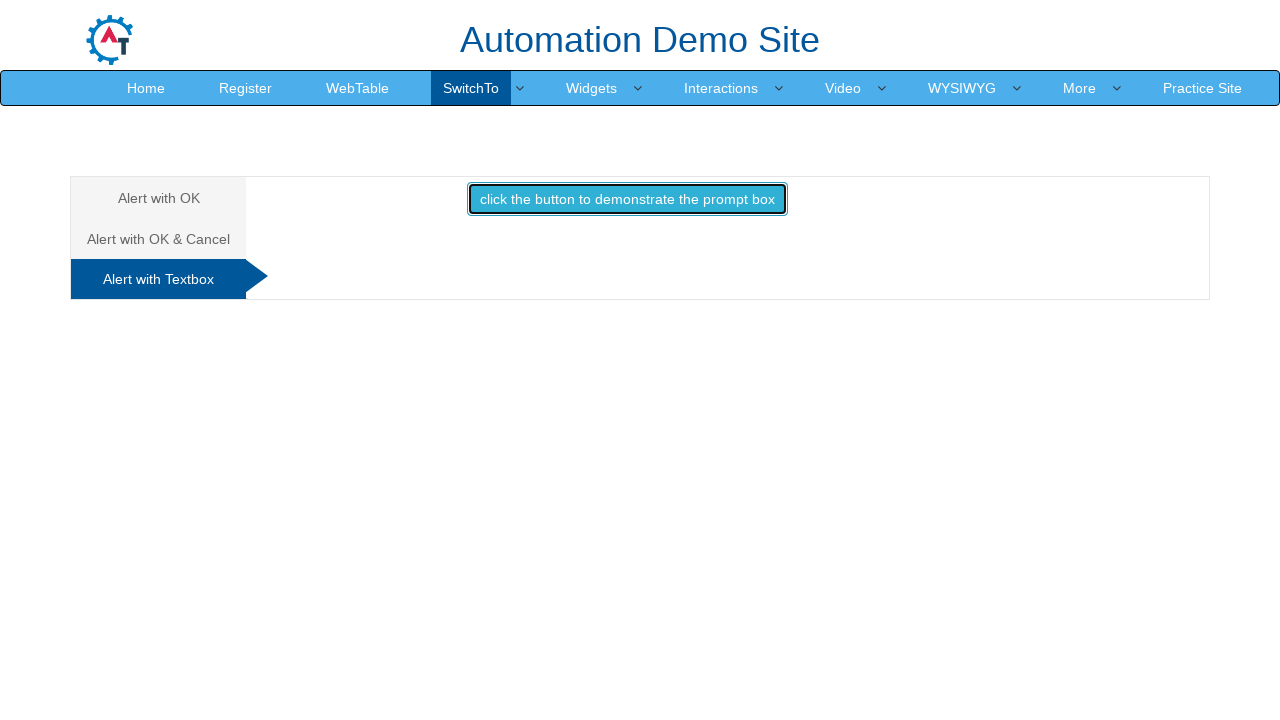

Clicked button to trigger prompt alert and accepted with text entry at (627, 199) on text='click the button to demonstrate the prompt box'
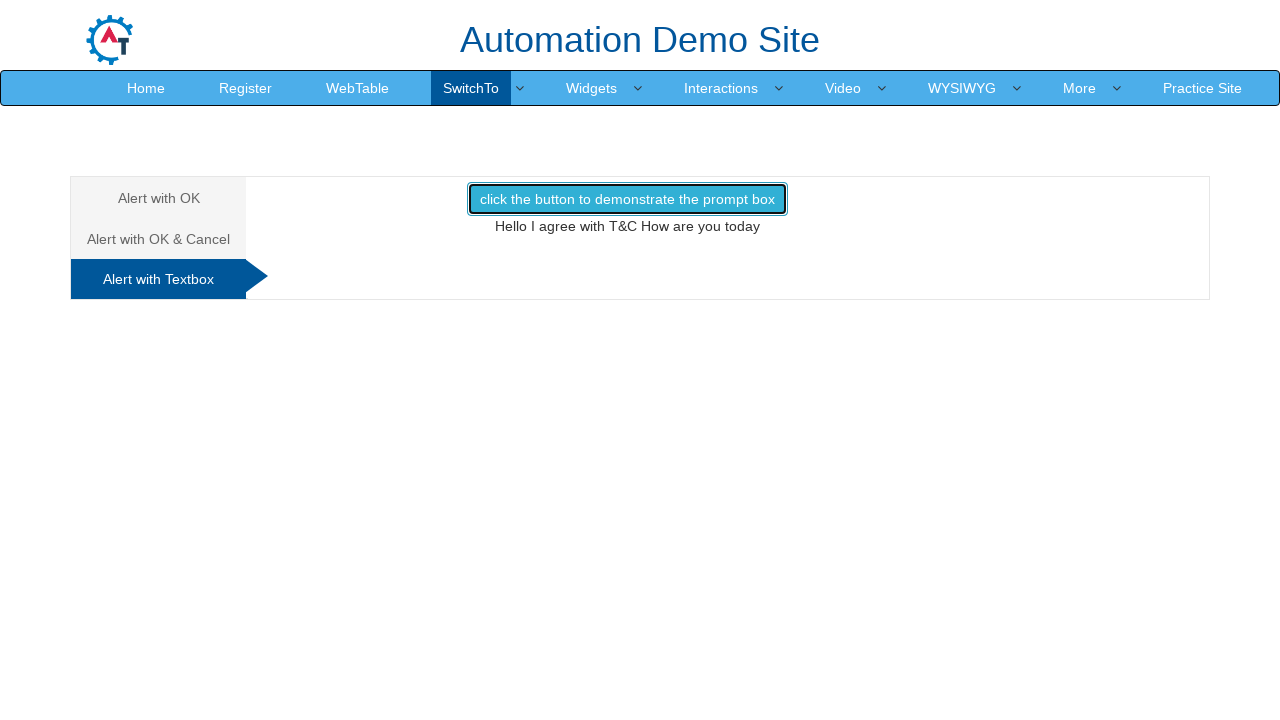

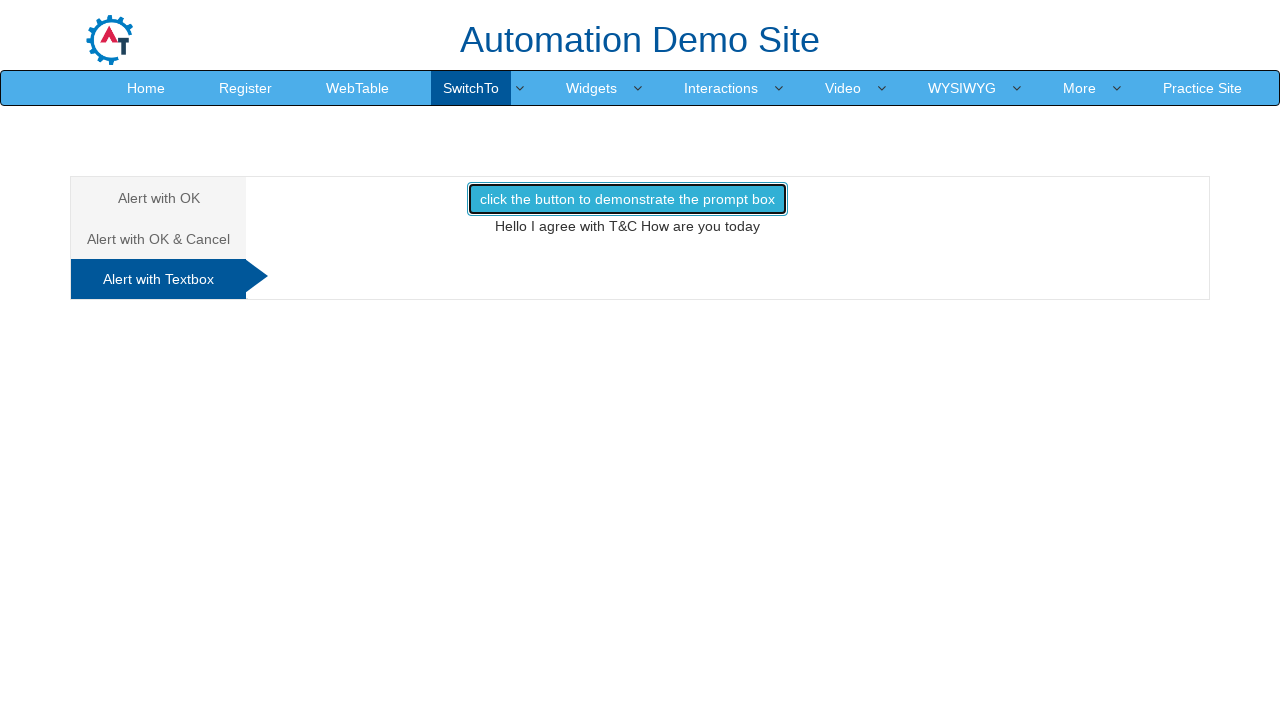